Tests synchronization by waiting for a paragraph element with specific text to appear on the page using a sleep wait approach

Starting URL: https://kristinek.github.io/site/examples/sync

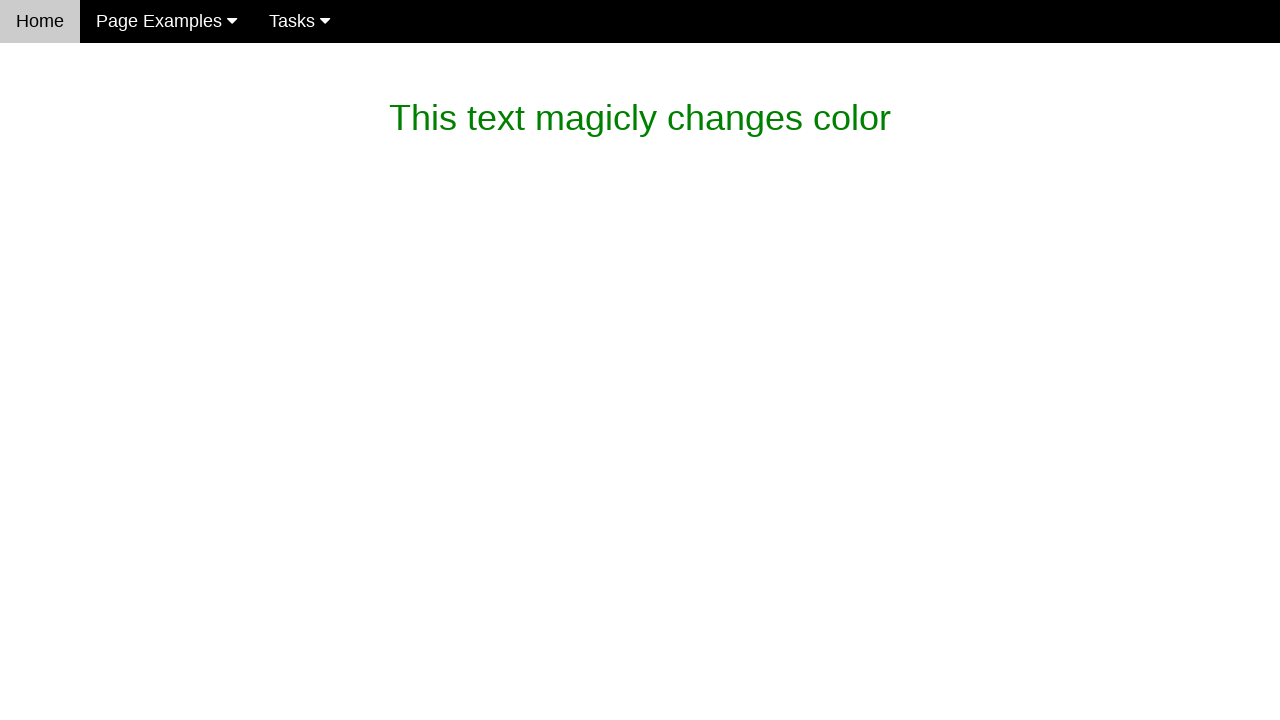

Waited for paragraph element containing 'dev magic' text to appear
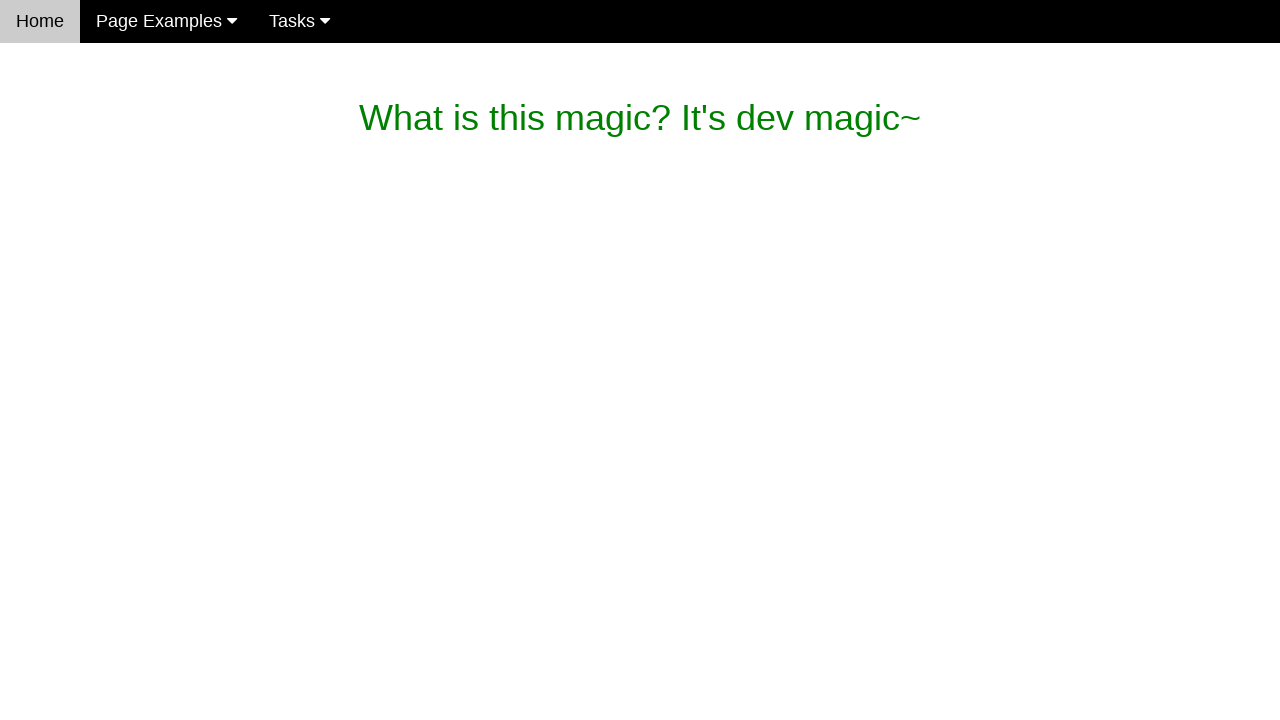

Verified paragraph text content matches expected value 'What is this magic? It's dev magic~'
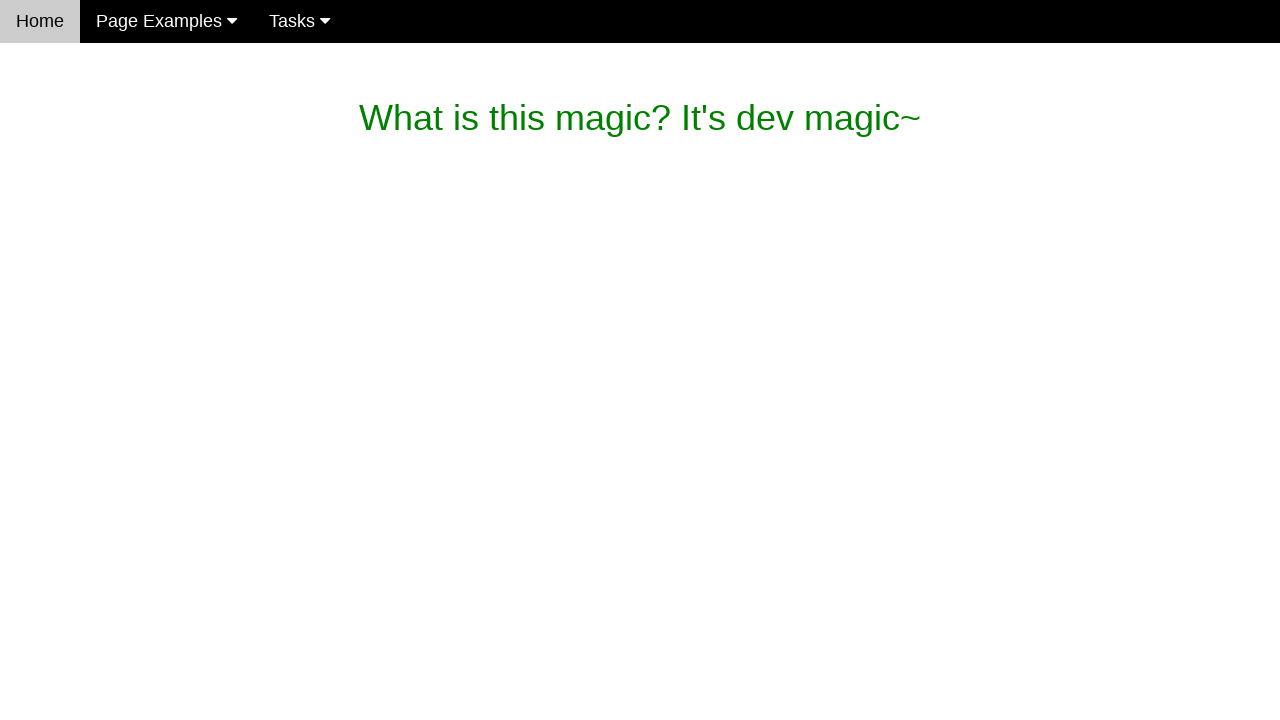

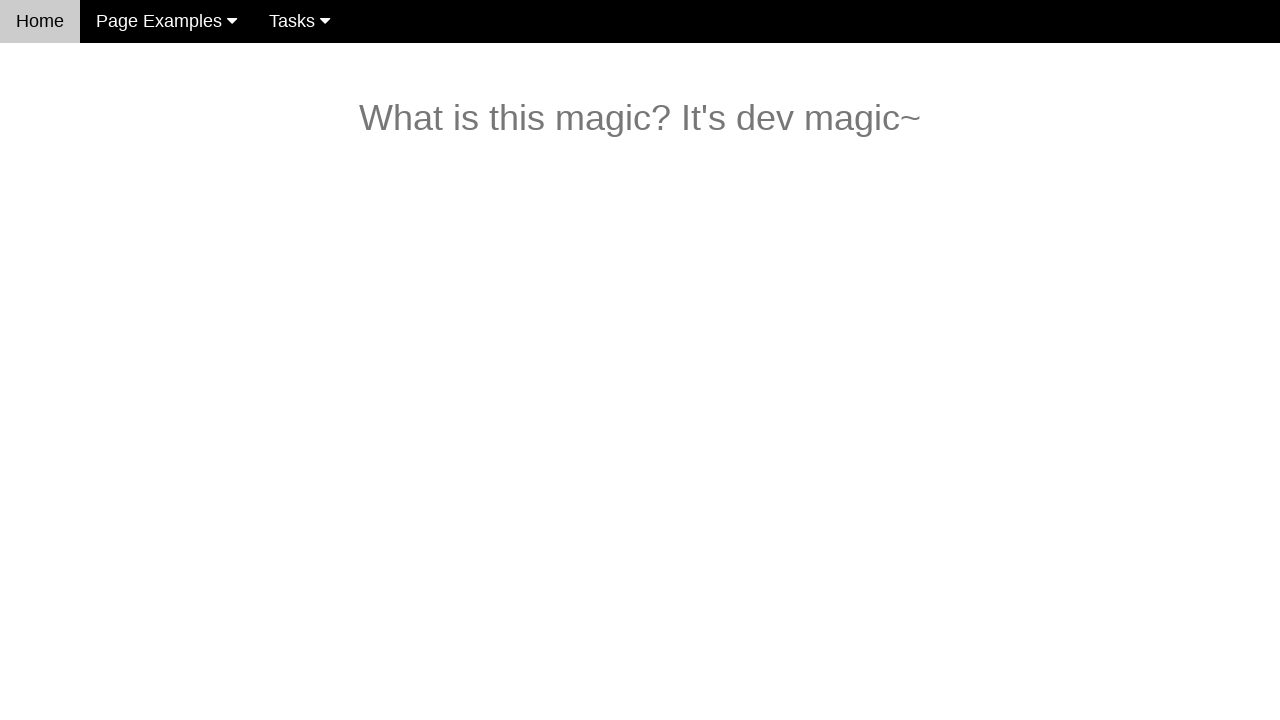